Tests select dropdown functionality by locating a select menu and retrieving the first selected option from the dropdown

Starting URL: https://demoqa.com/select-menu

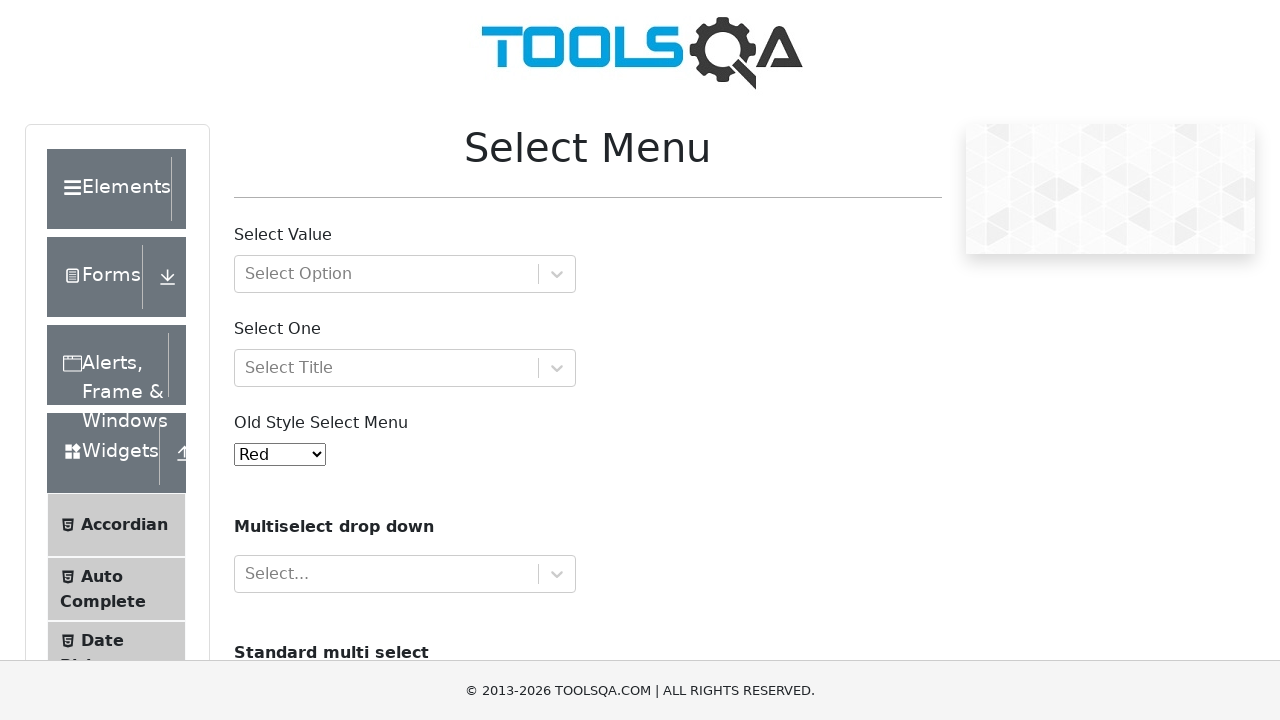

Select menu 'oldSelectMenu' is visible and ready
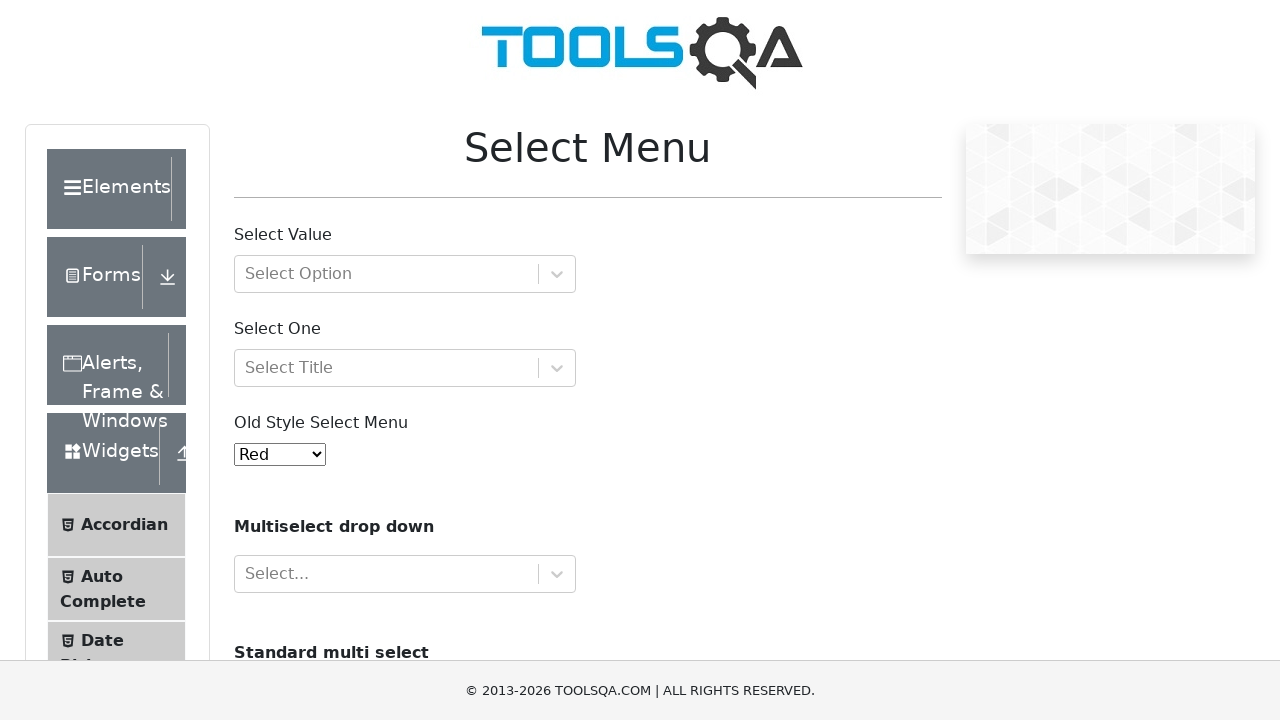

Located select element 'oldSelectMenu'
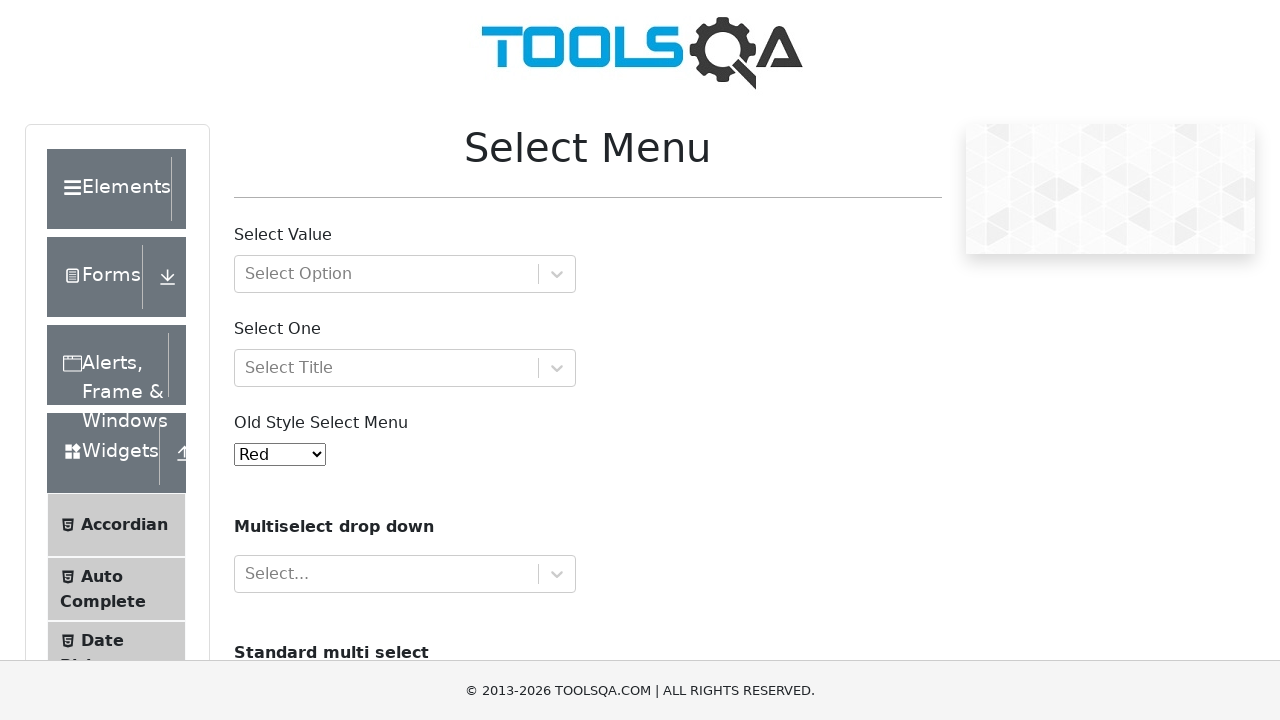

Confirmed select element is visible
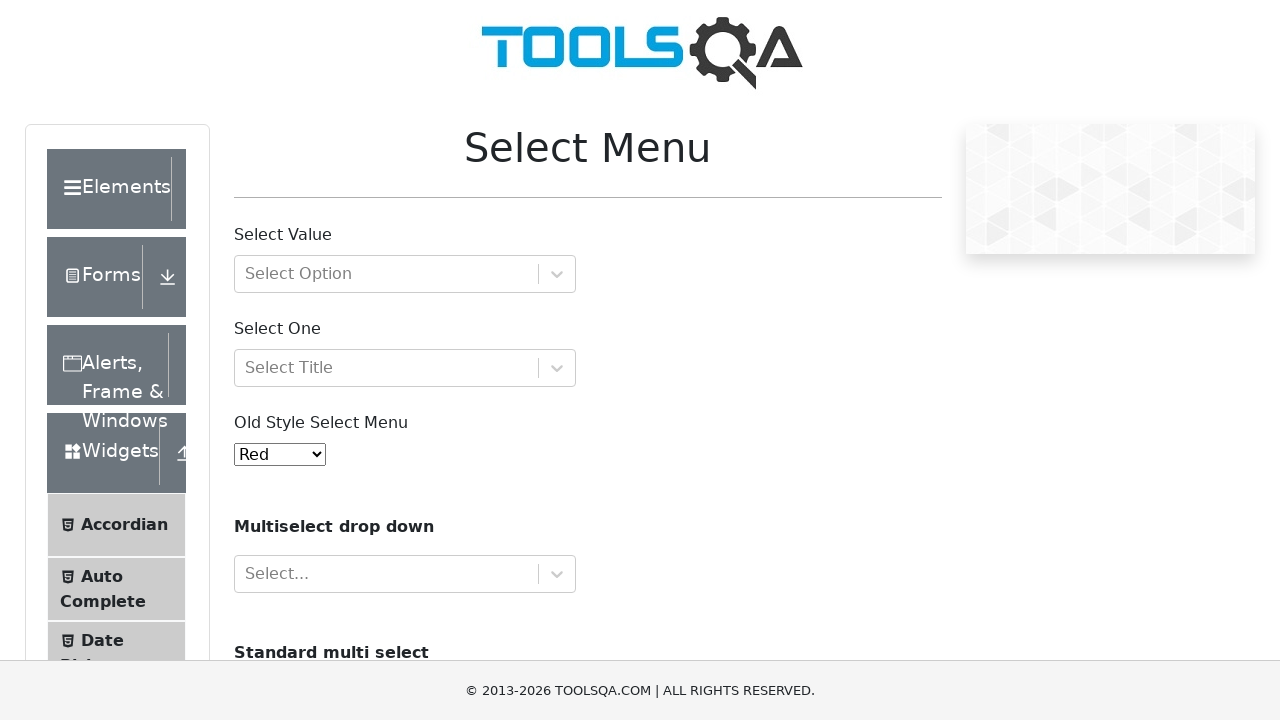

Selected option with value '3' from dropdown on select#oldSelectMenu
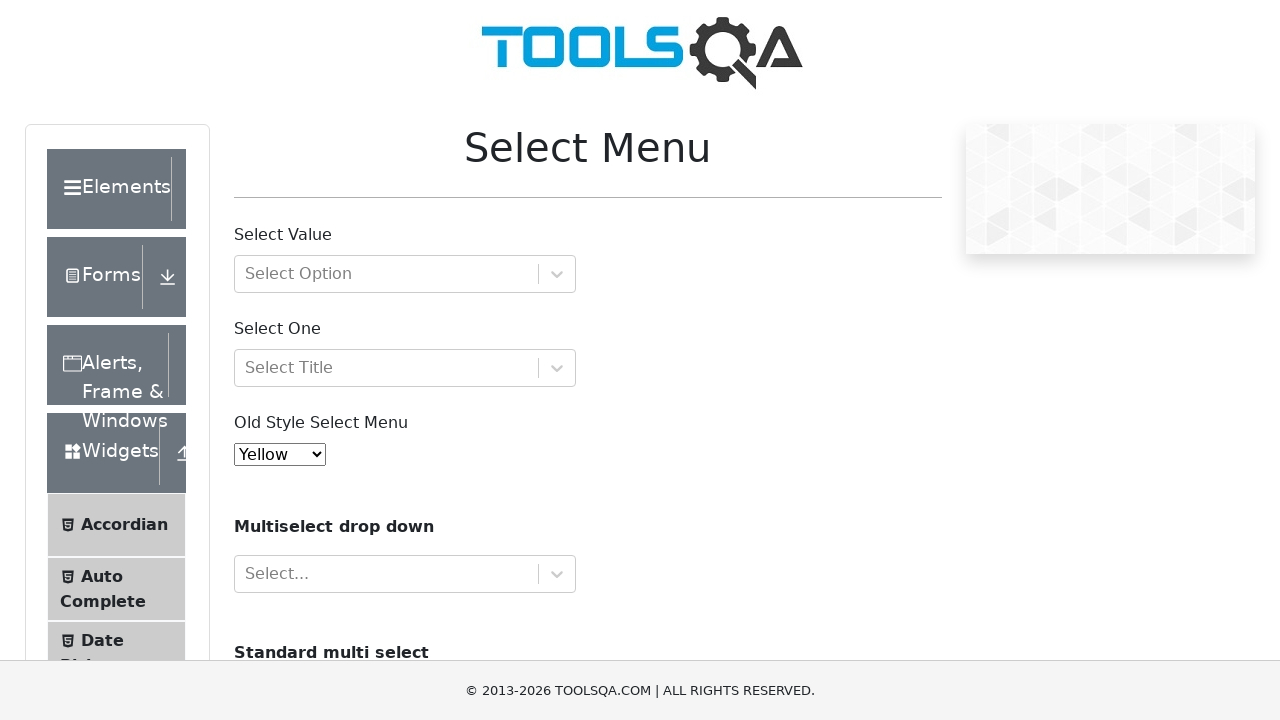

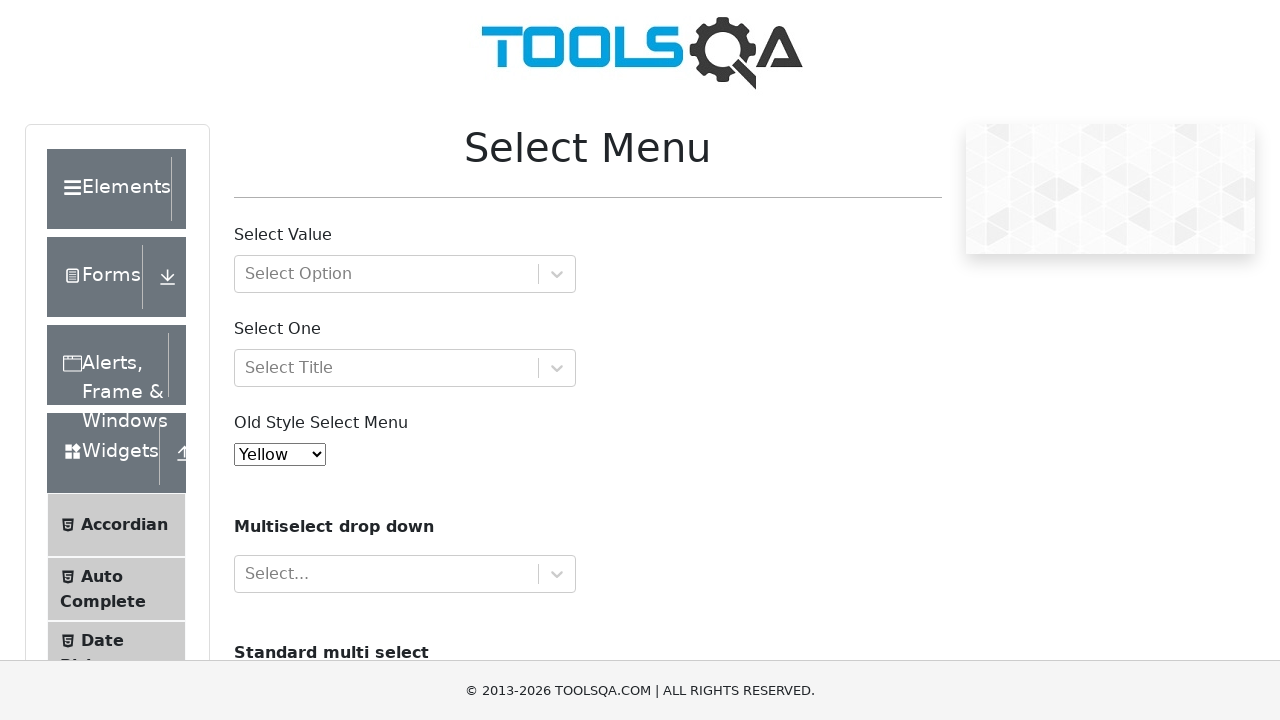